Navigates to a prayer calendar page, waits for the calendar to load, then clicks the next month navigation button multiple times to navigate through the calendar months.

Starting URL: https://antiochboone.com/calendar-prayer

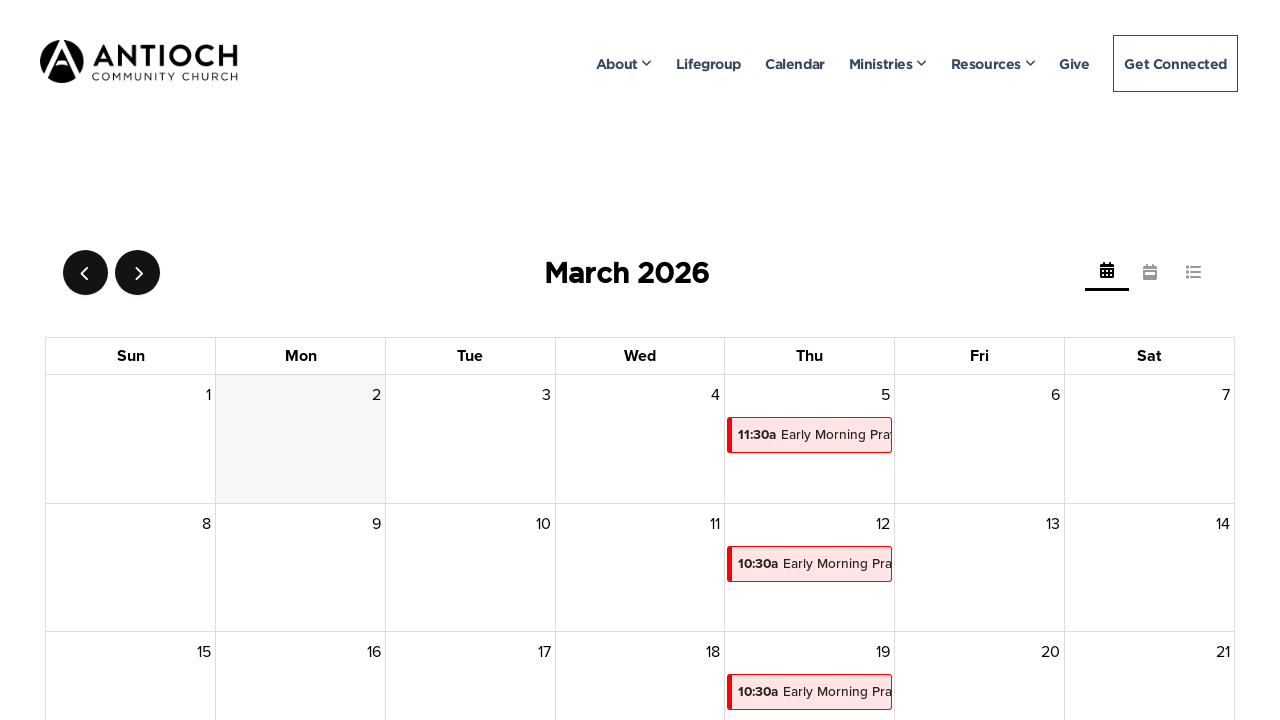

Waited for calendar container to load
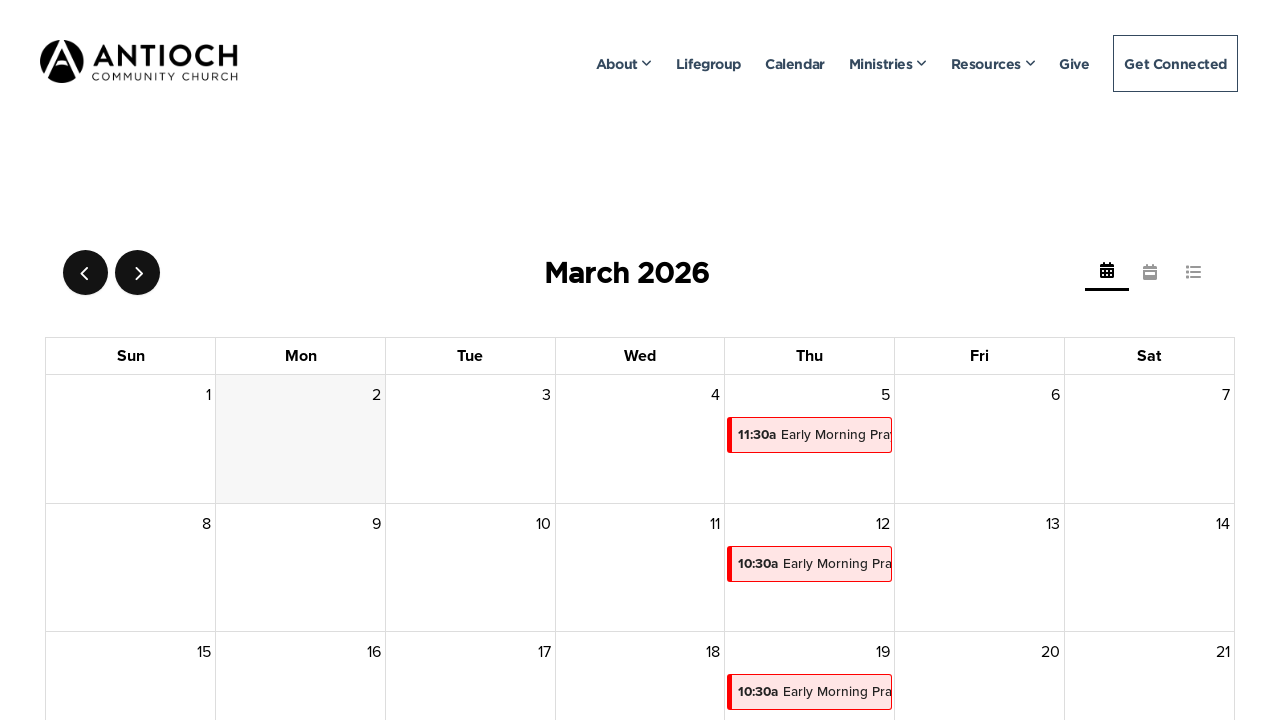

Waited for page to stabilize
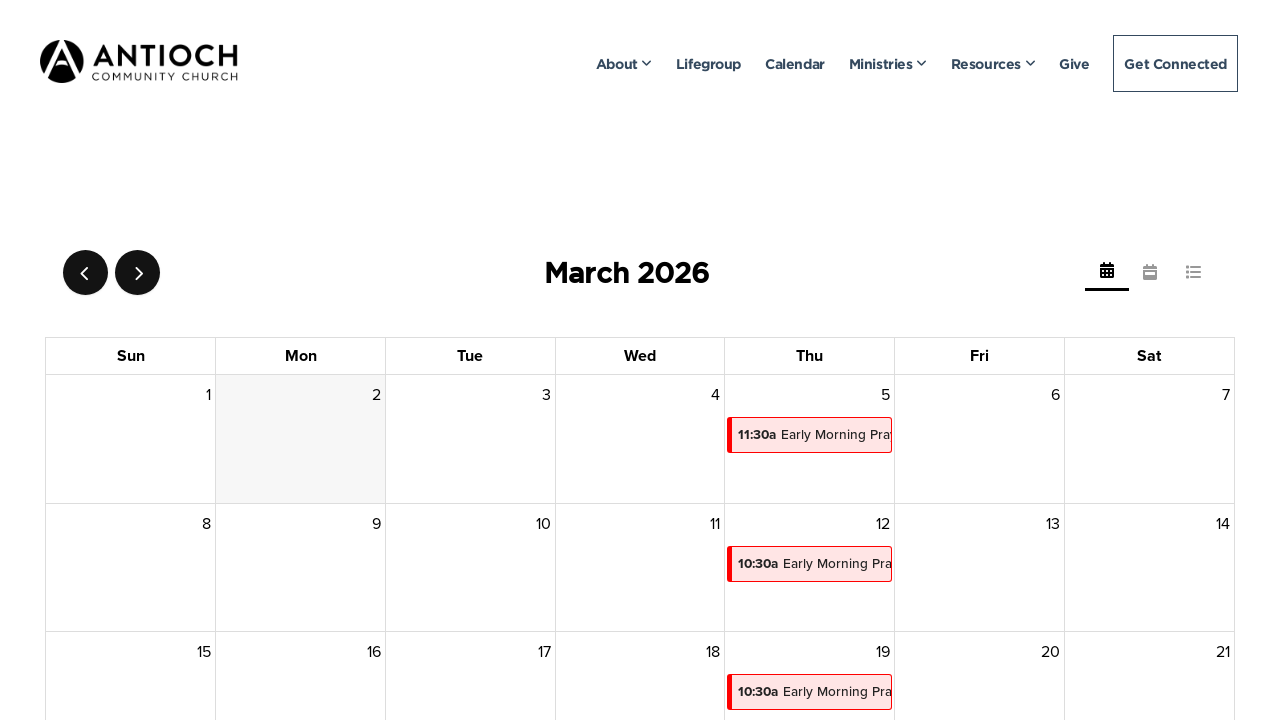

Verified calendar month/year title is visible
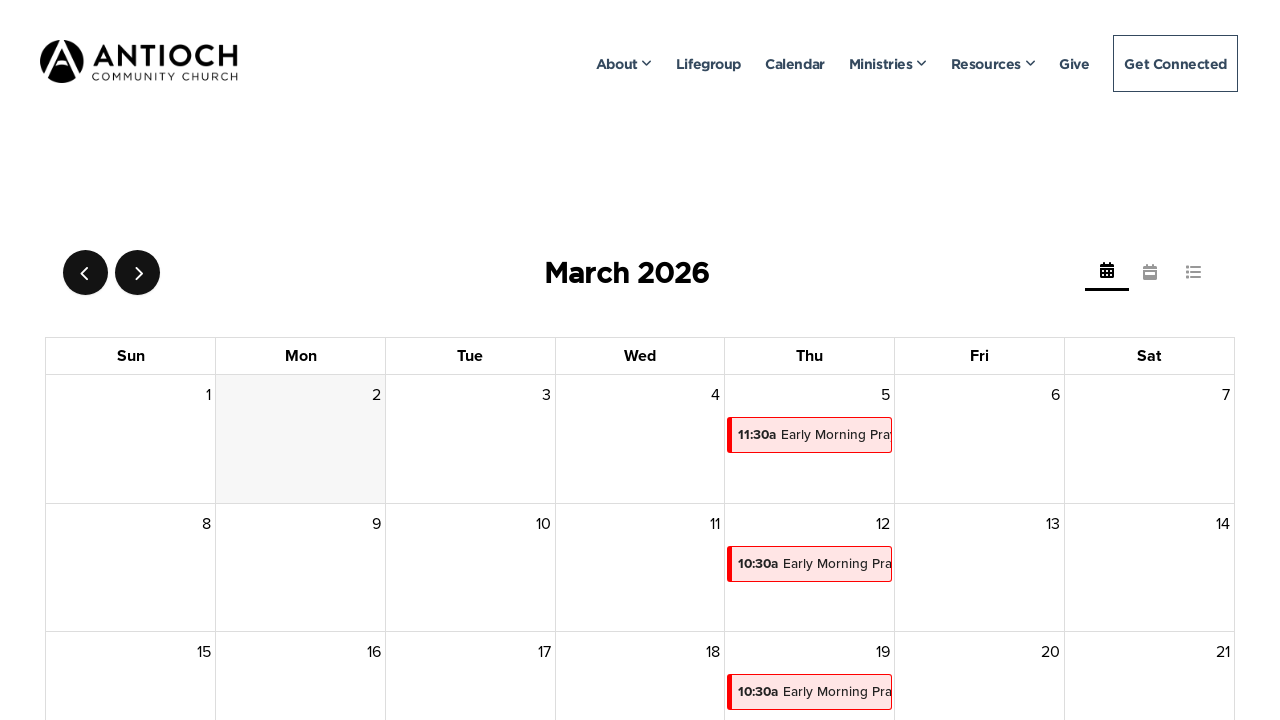

Located next month navigation button
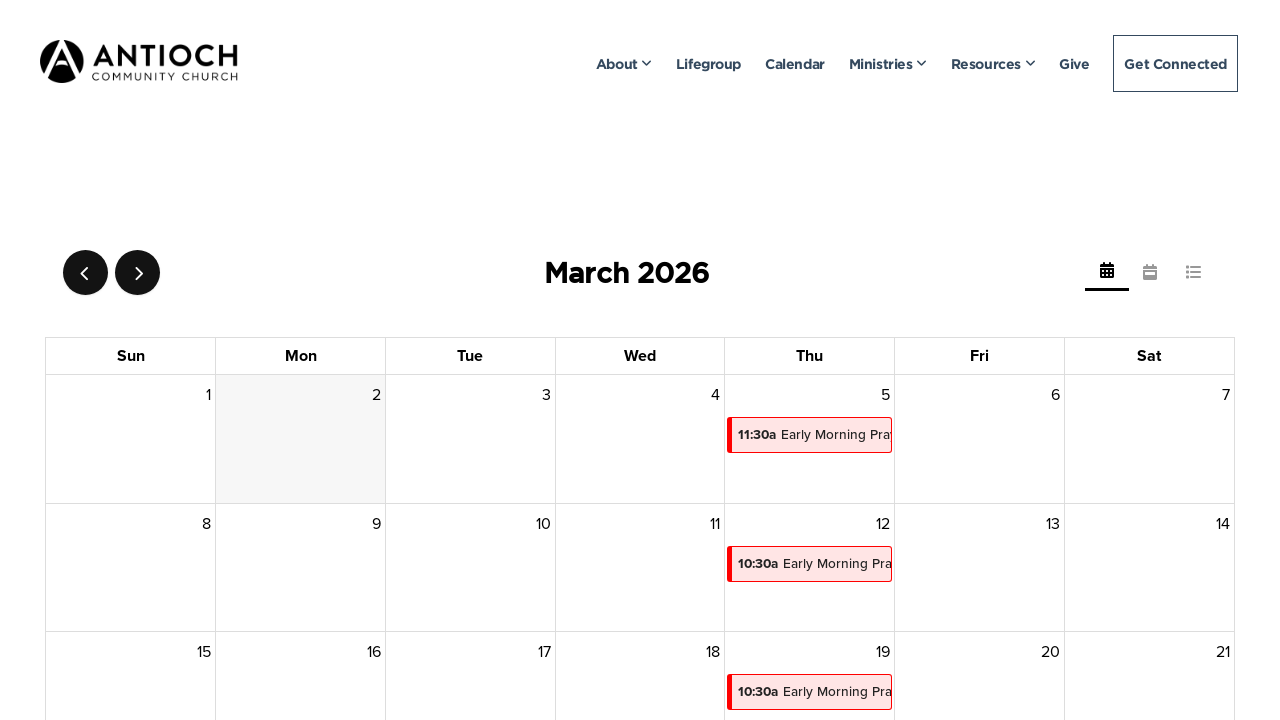

Clicked next month button (iteration 1 of 6) at (138, 273) on .fc-next-button, [aria-label*='next'], .fc-icon-chevron-right, [class*='next'] >
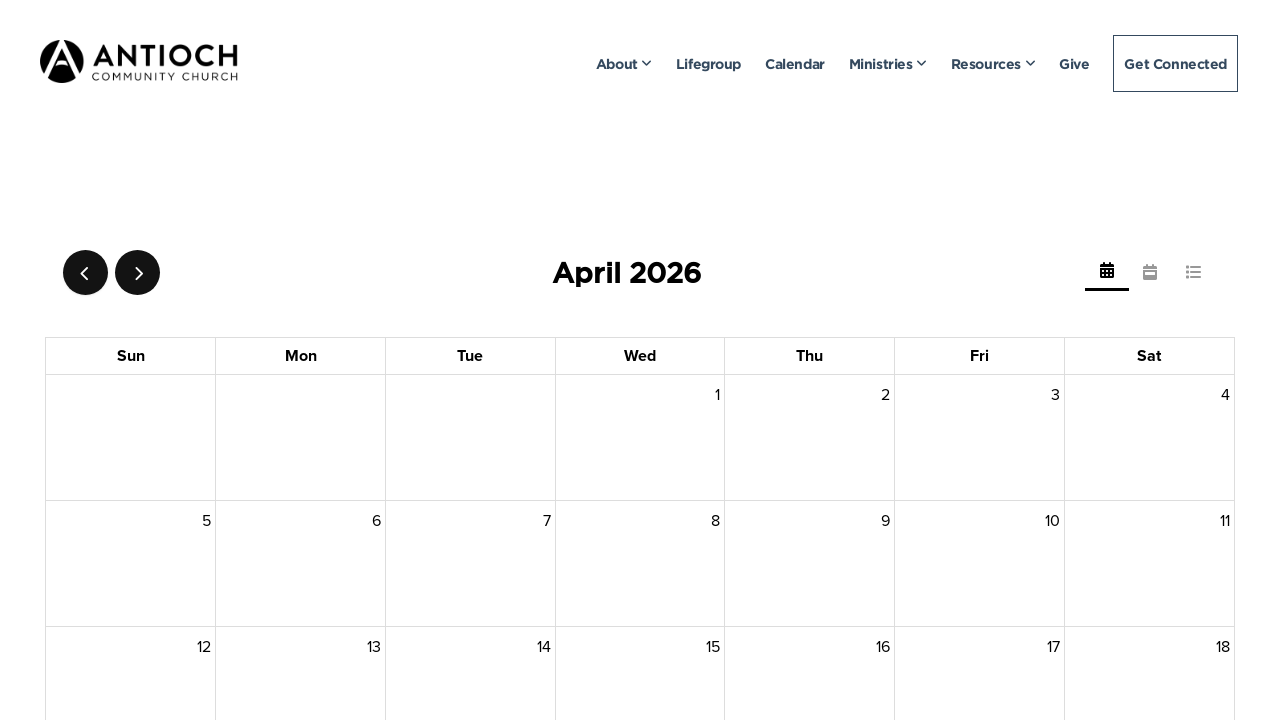

Waited for calendar to update after month navigation
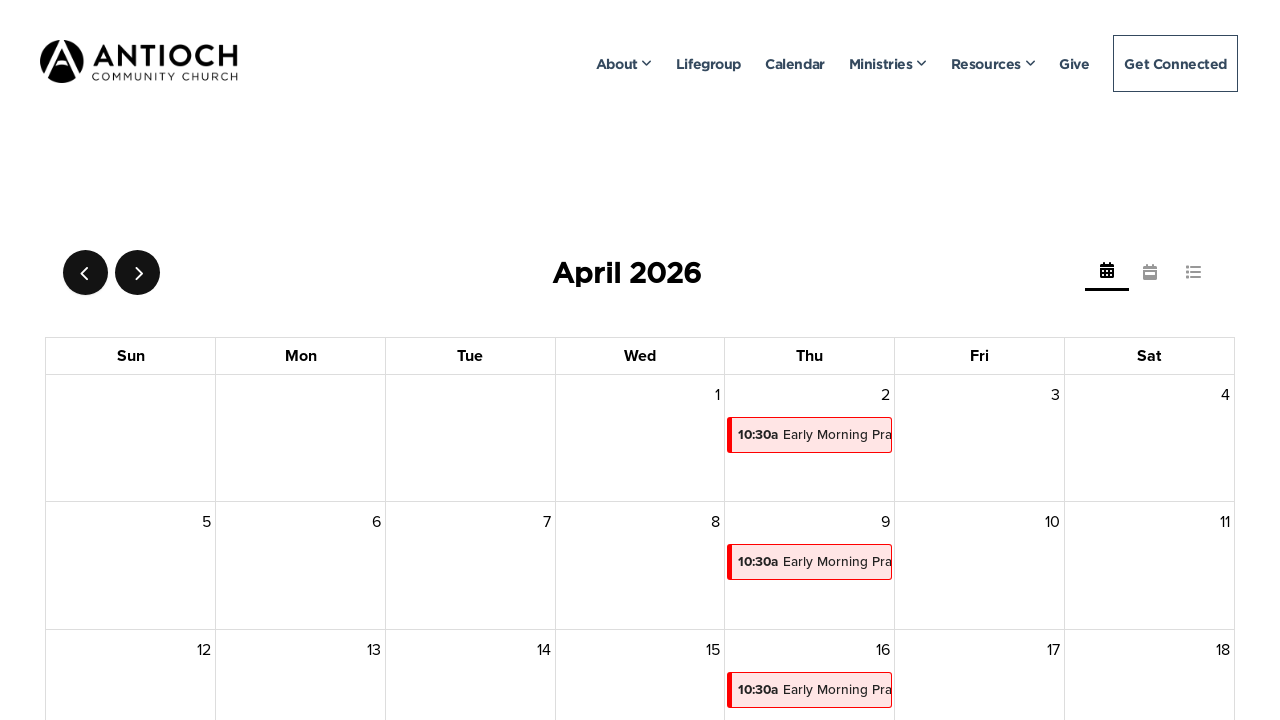

Clicked next month button (iteration 2 of 6) at (138, 273) on .fc-next-button, [aria-label*='next'], .fc-icon-chevron-right, [class*='next'] >
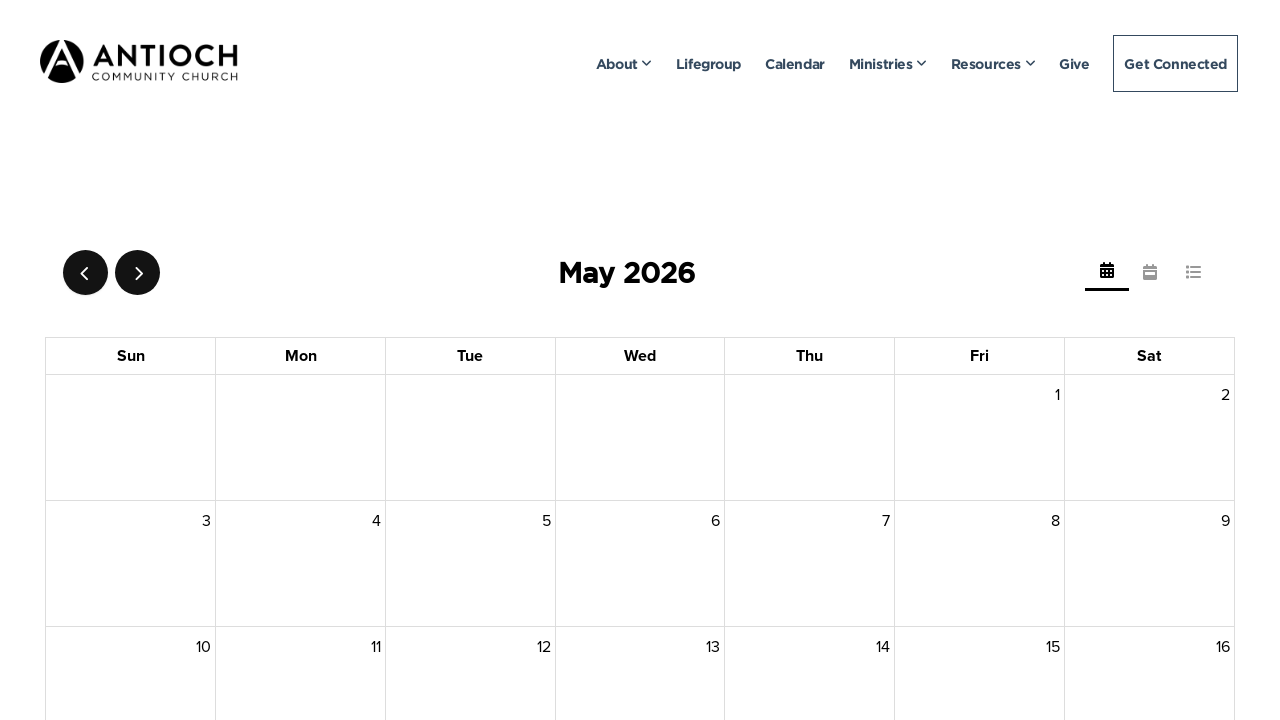

Waited for calendar to update after month navigation
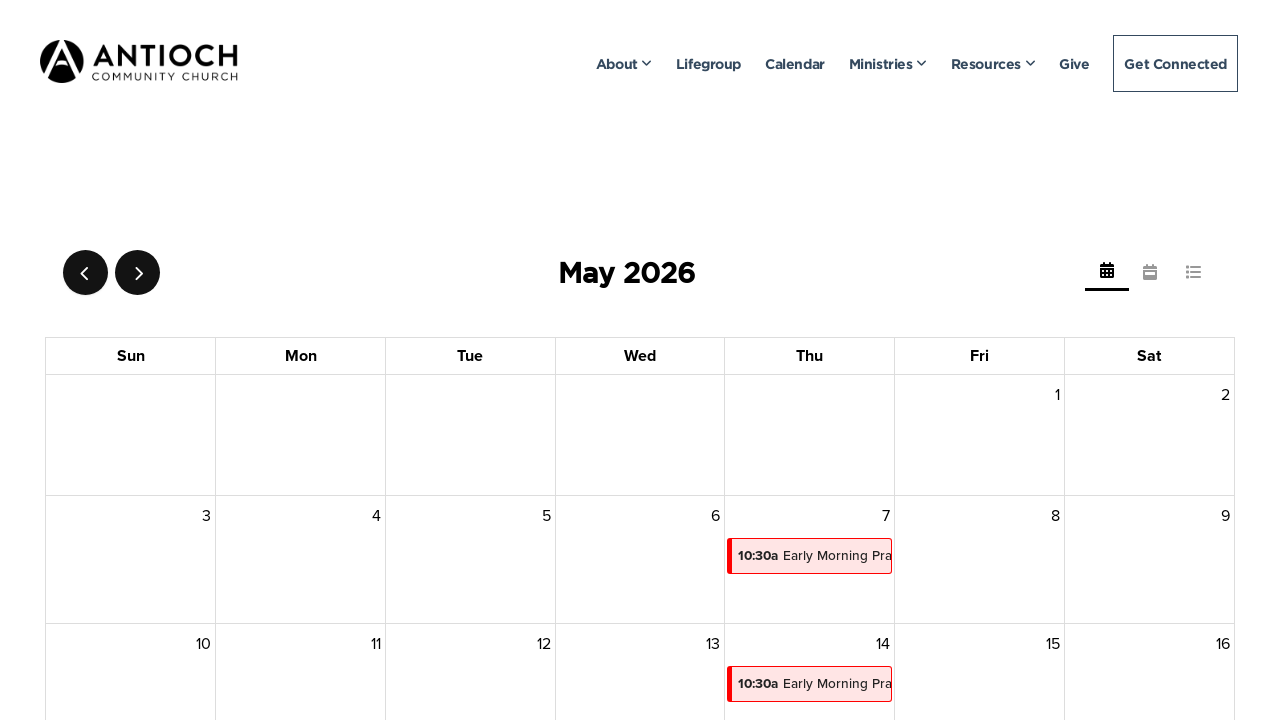

Clicked next month button (iteration 3 of 6) at (138, 273) on .fc-next-button, [aria-label*='next'], .fc-icon-chevron-right, [class*='next'] >
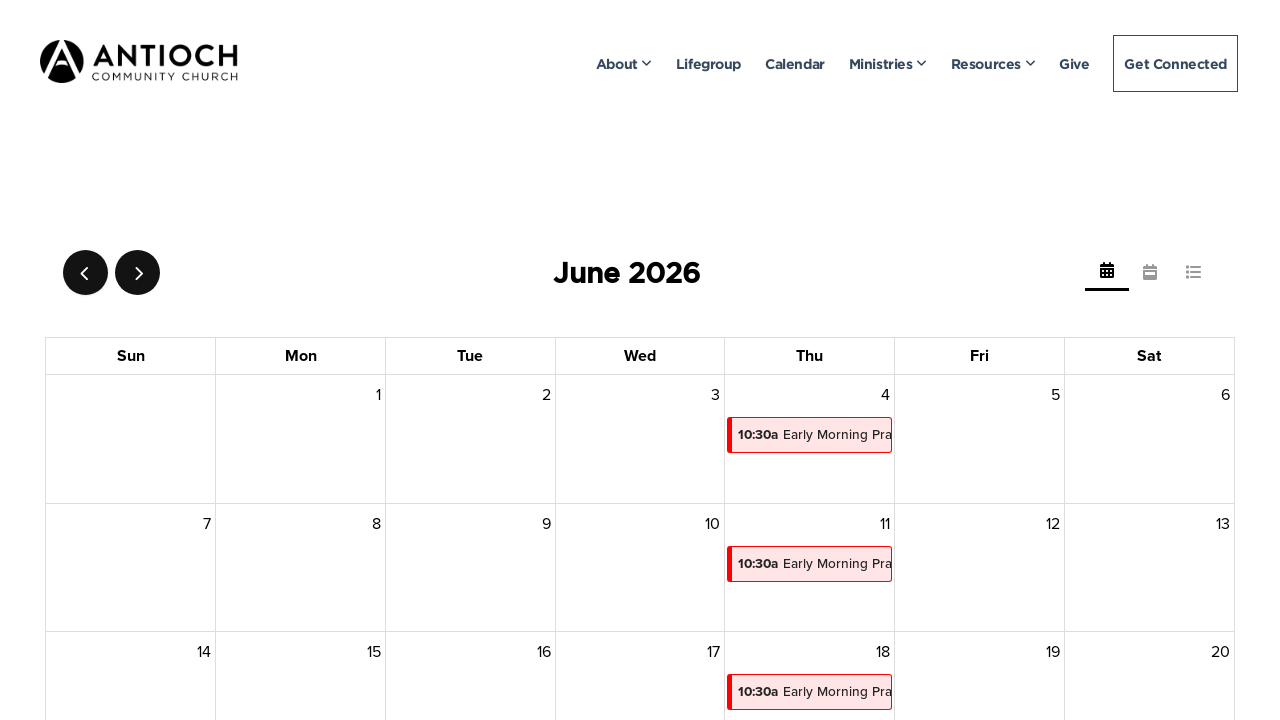

Waited for calendar to update after month navigation
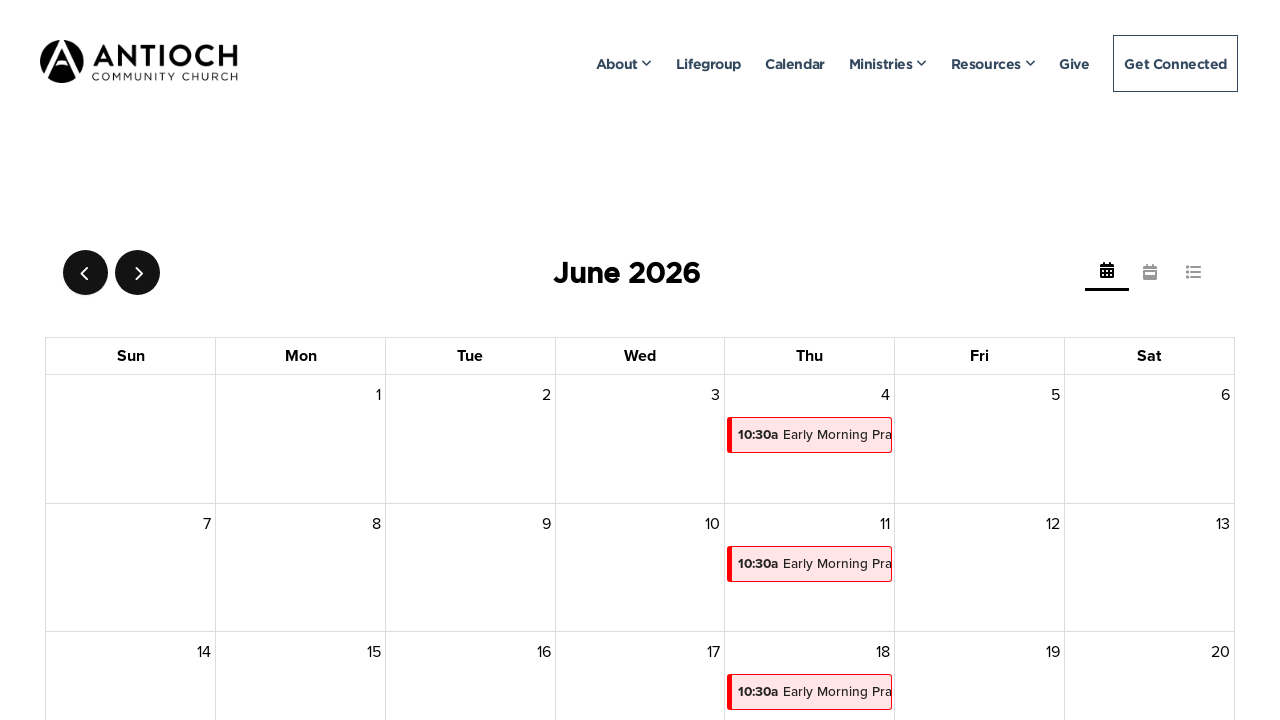

Clicked next month button (iteration 4 of 6) at (138, 273) on .fc-next-button, [aria-label*='next'], .fc-icon-chevron-right, [class*='next'] >
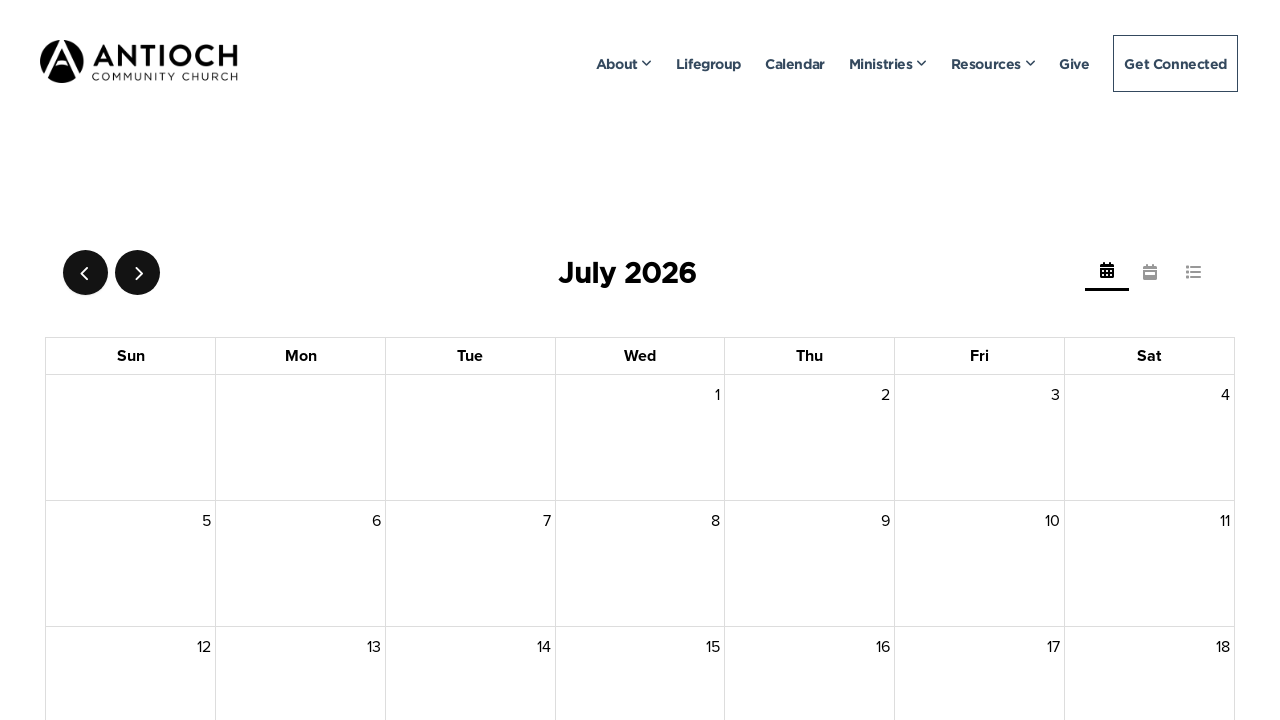

Waited for calendar to update after month navigation
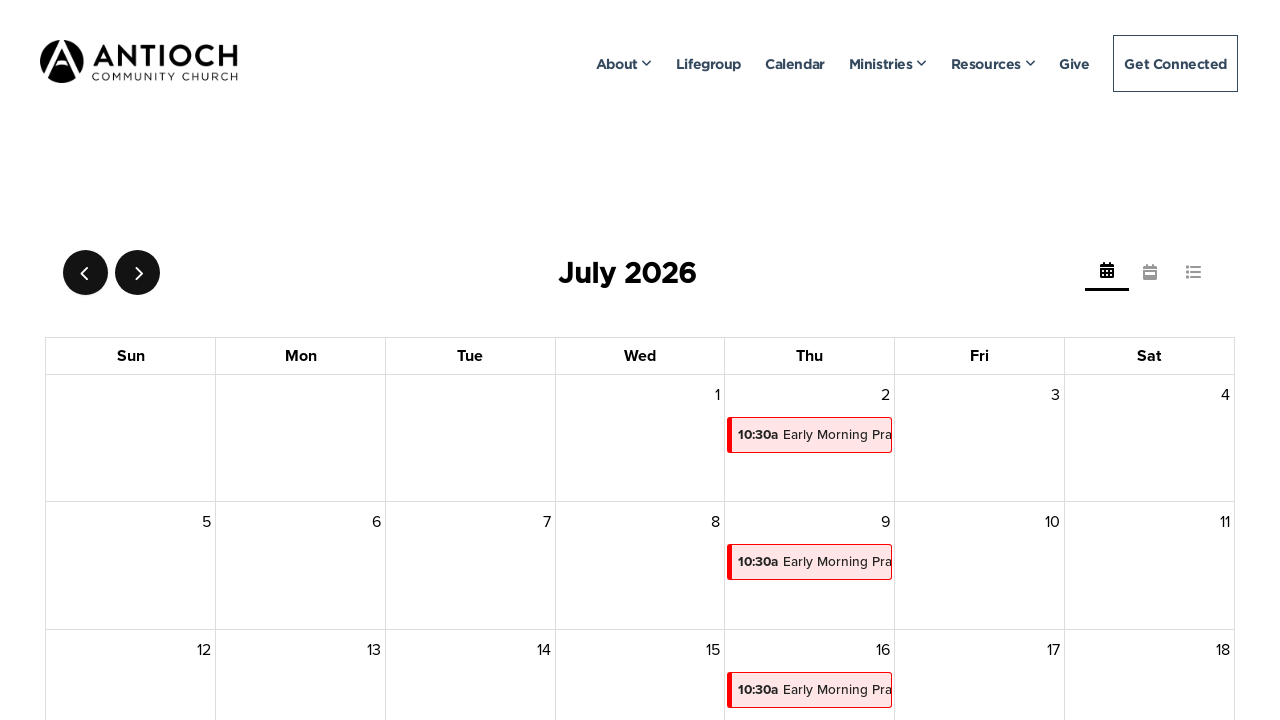

Clicked next month button (iteration 5 of 6) at (138, 273) on .fc-next-button, [aria-label*='next'], .fc-icon-chevron-right, [class*='next'] >
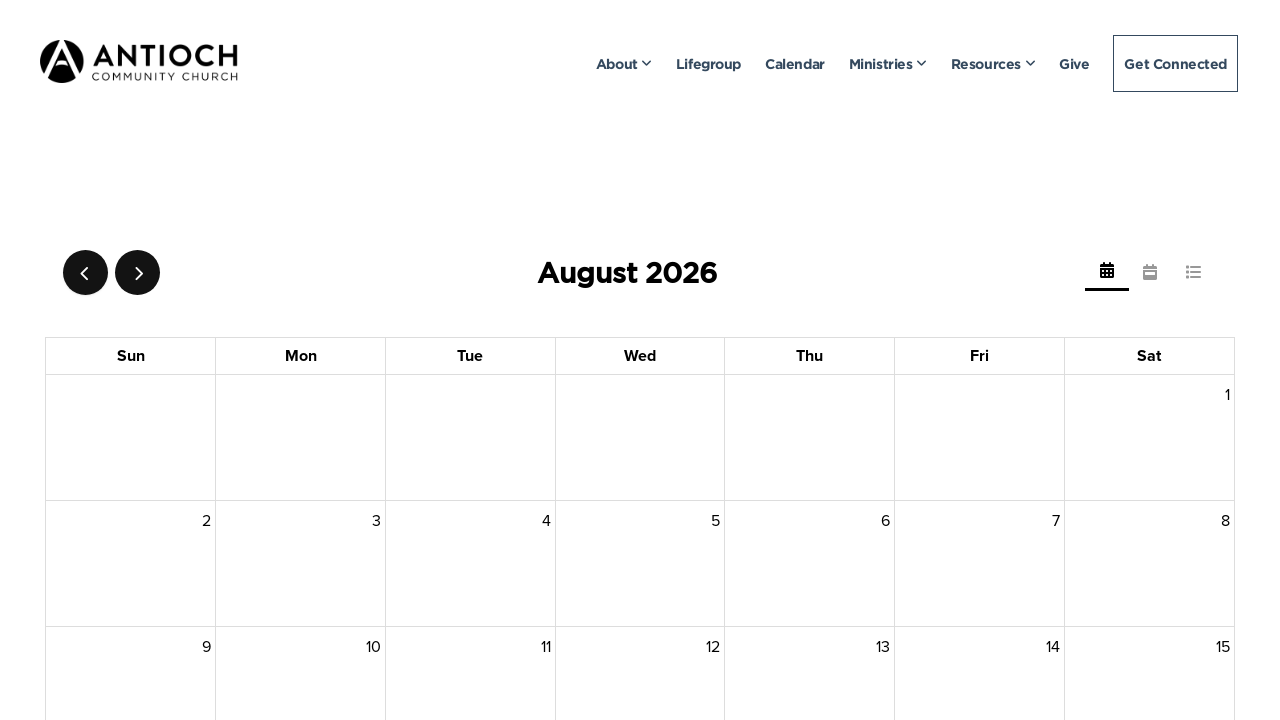

Waited for calendar to update after month navigation
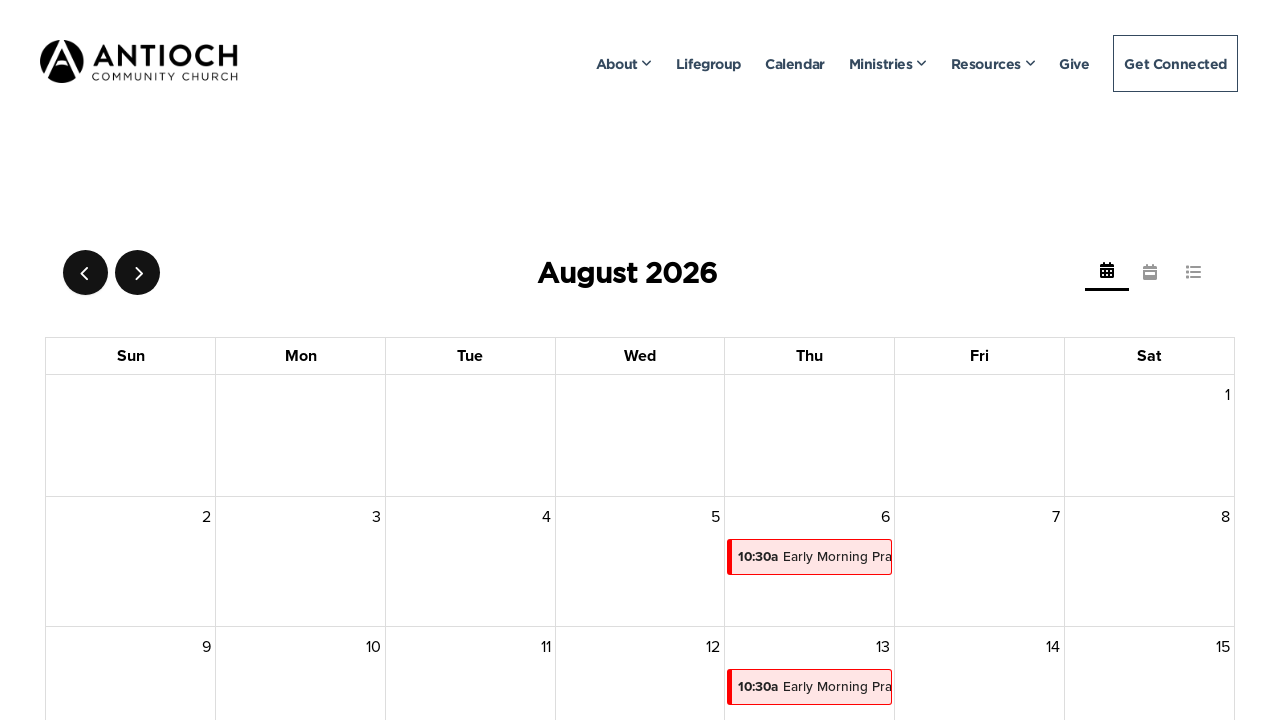

Clicked next month button (iteration 6 of 6) at (138, 273) on .fc-next-button, [aria-label*='next'], .fc-icon-chevron-right, [class*='next'] >
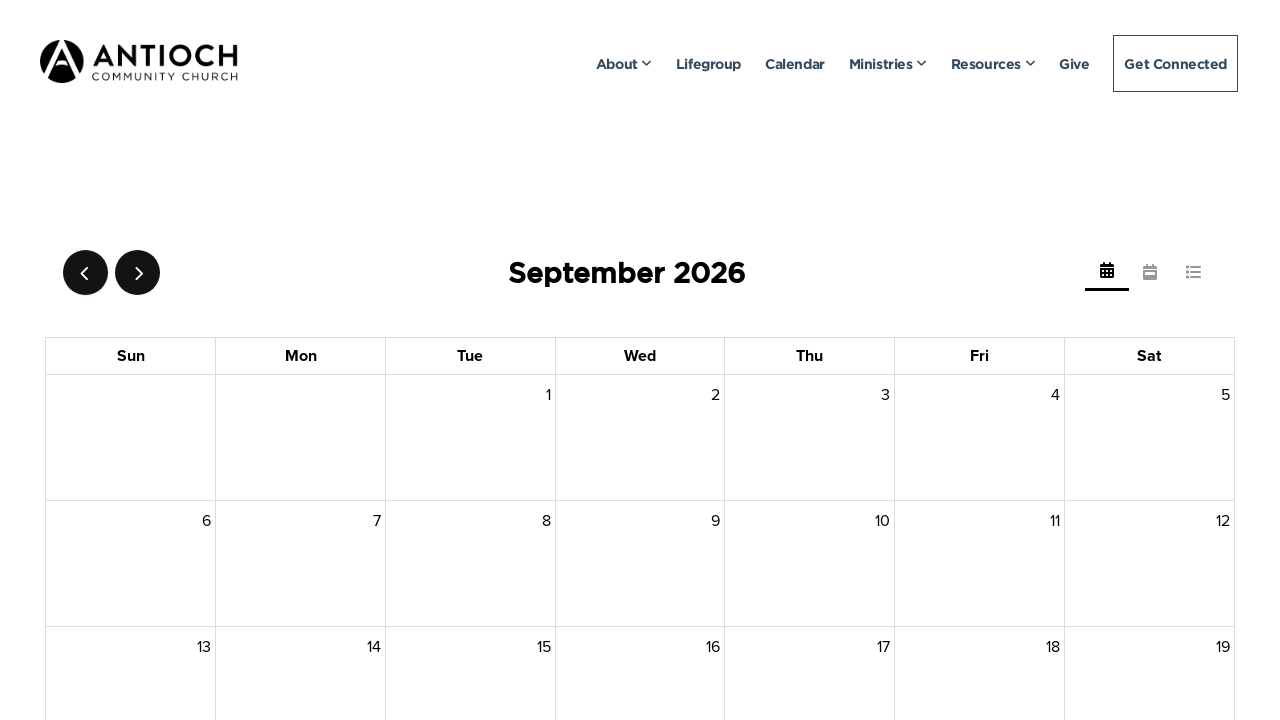

Waited for calendar to update after month navigation
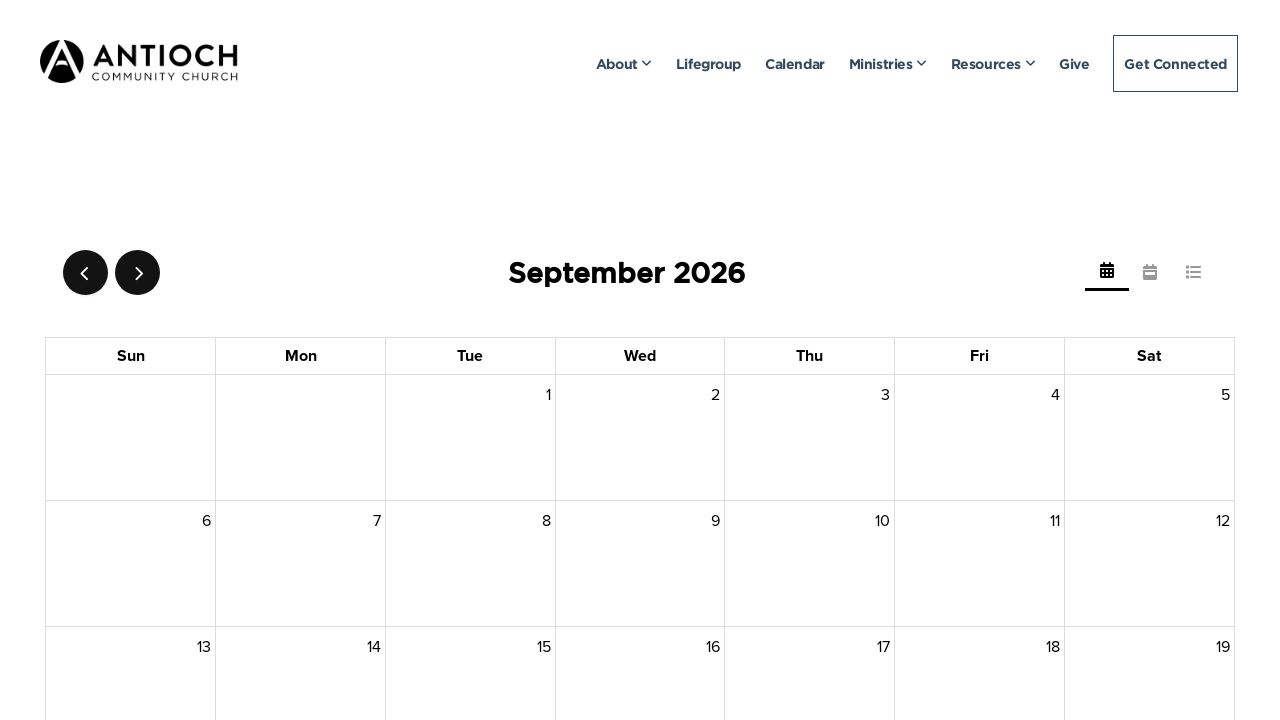

Verified calendar events are visible after navigation
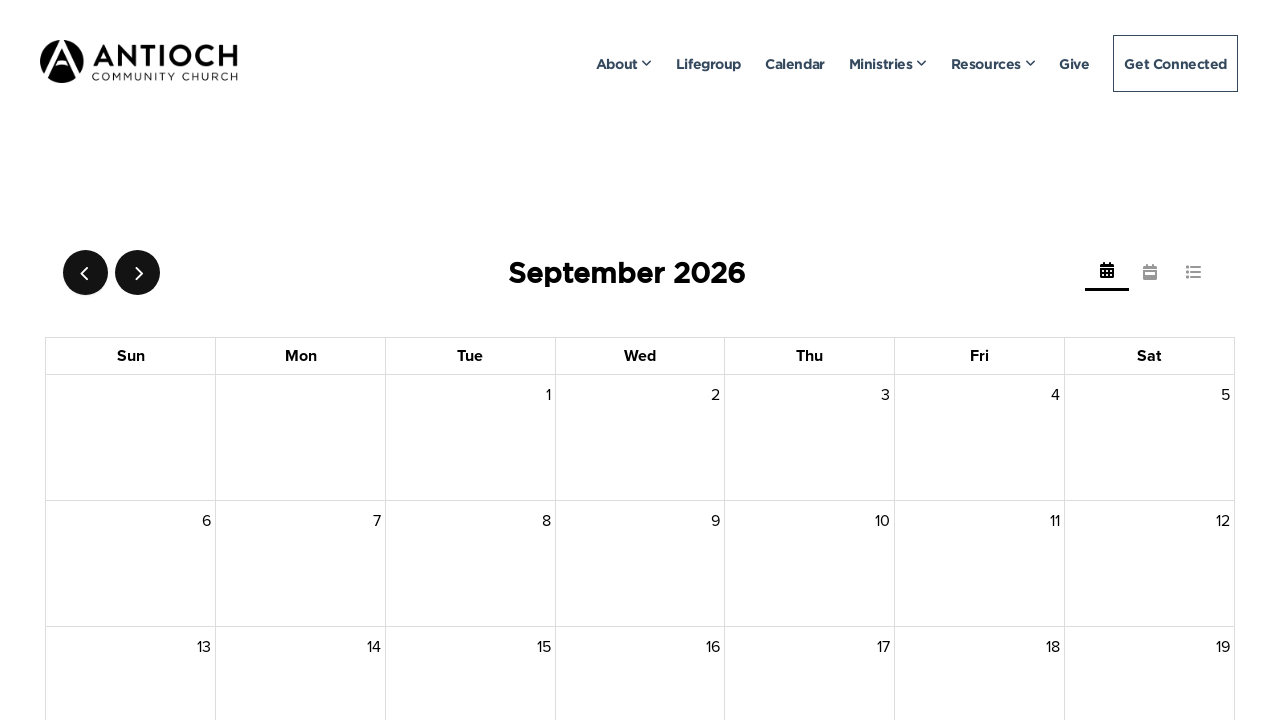

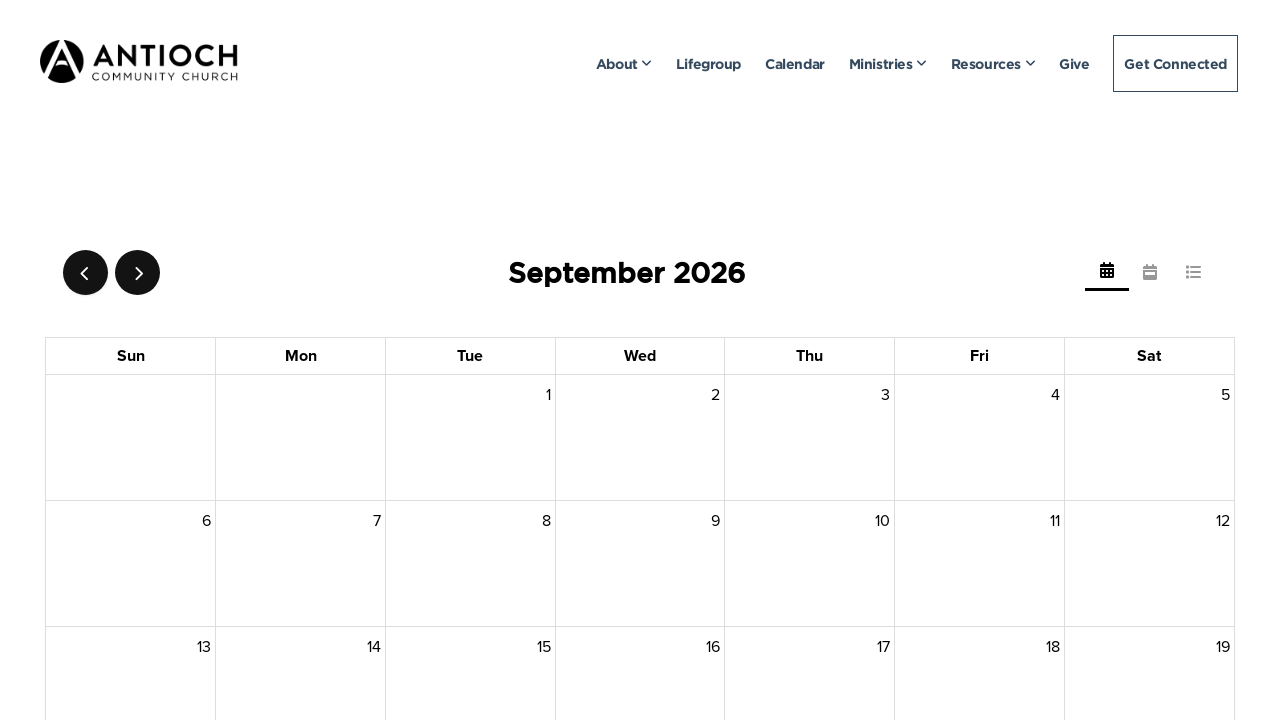